Tests registration form submission with last name "Lee-Oswald" and verifies successful registration

Starting URL: https://suninjuly.github.io/registration1.html

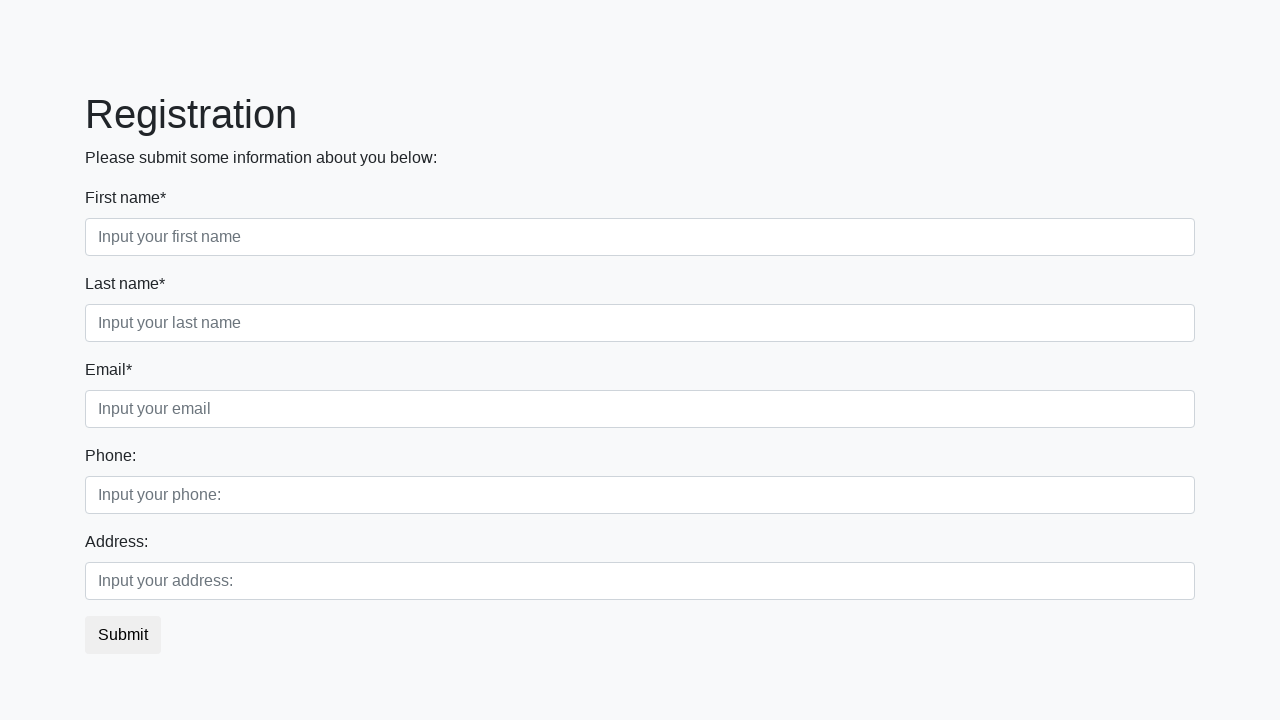

Filled first name field with 'Bob' on .first_block .form-group:nth-child(1) input
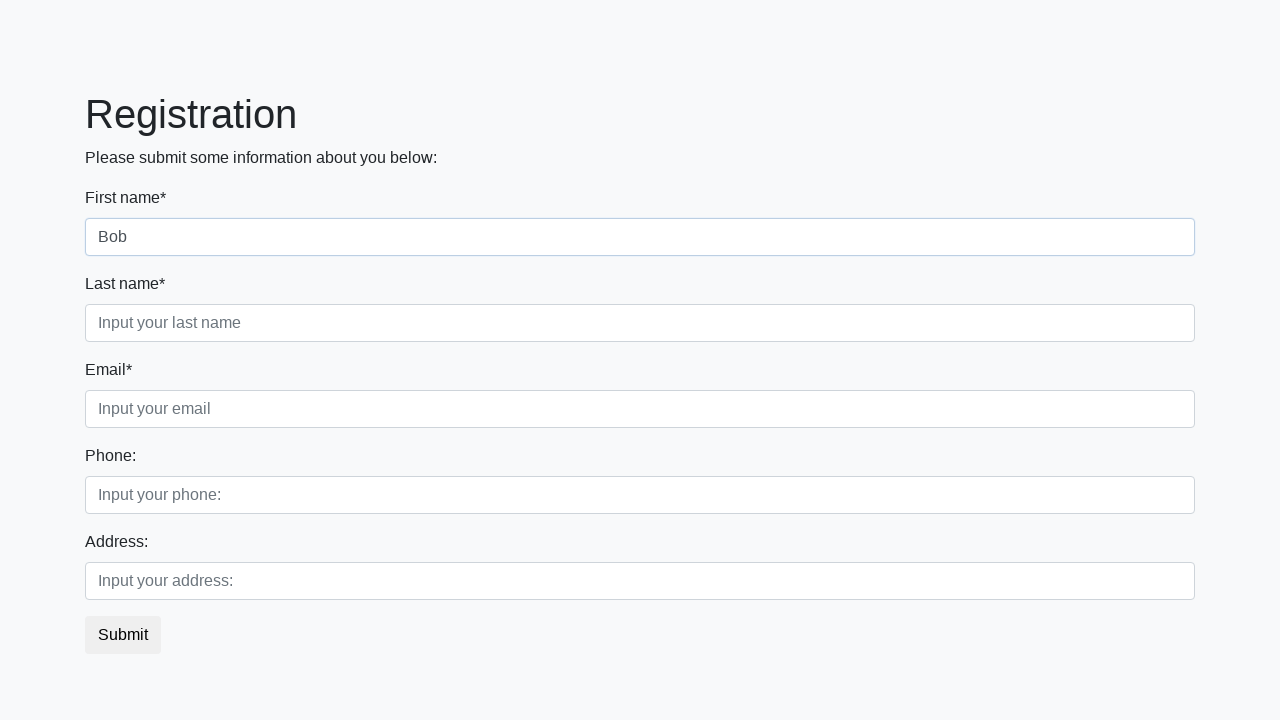

Filled email field with 'jo_mav@gmail.com' on //div[@class='first_block']//input[@class='form-control third']
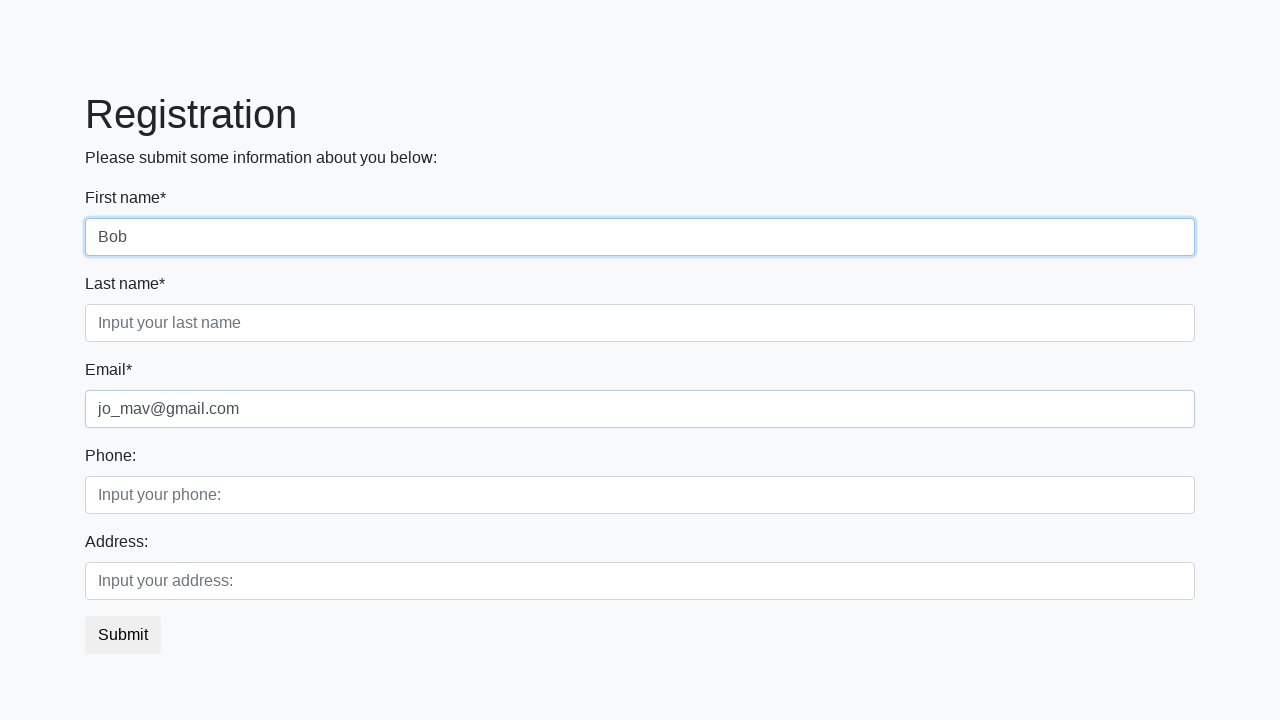

Filled address field with 'wersernstrasse - 11' on //div[@class='second_block']//input[@class='form-control second']
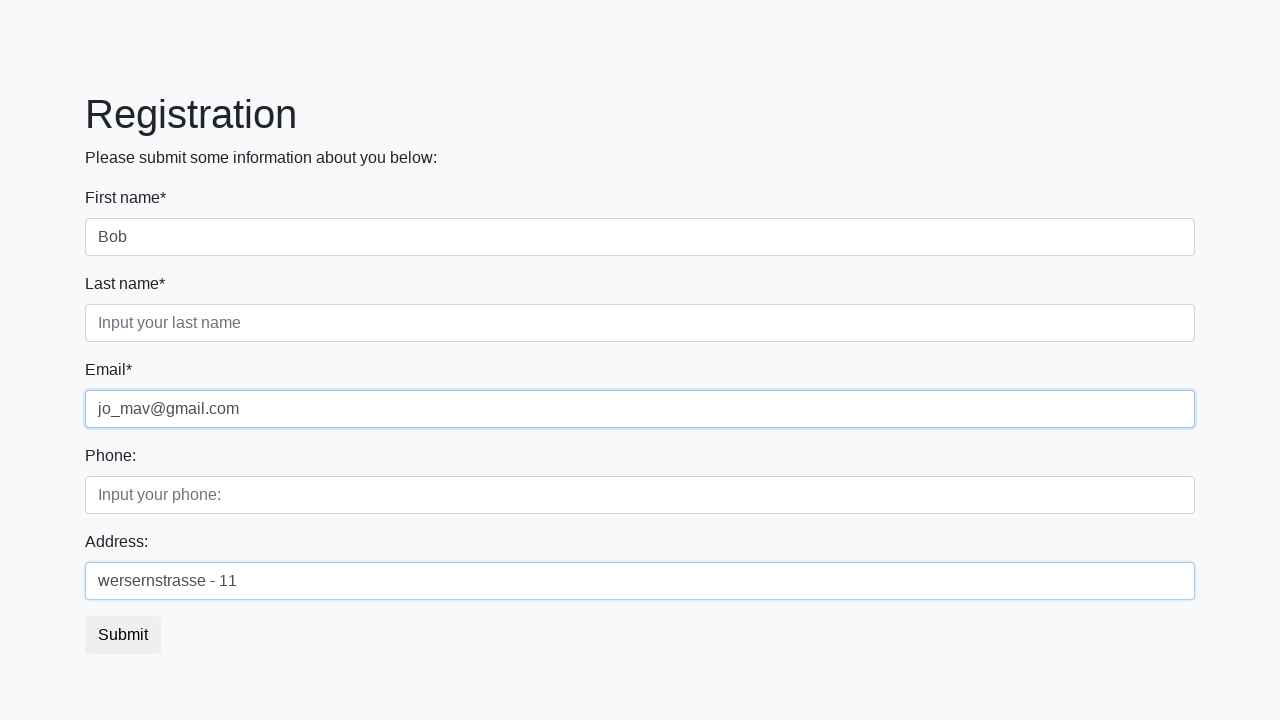

Filled last name field with ' Lee-Oswald' on //div[@class='first_block']//input[@class='form-control second']
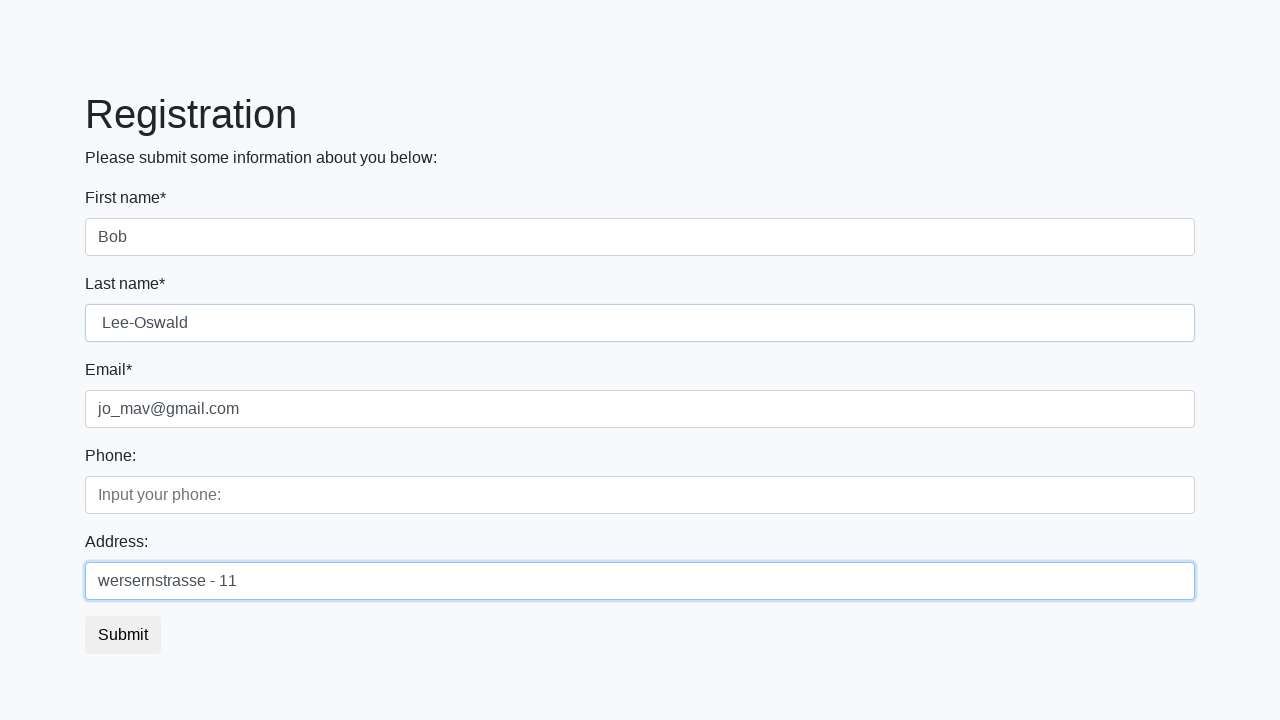

Clicked submit button to register at (123, 635) on xpath=//button[@class='btn btn-default']
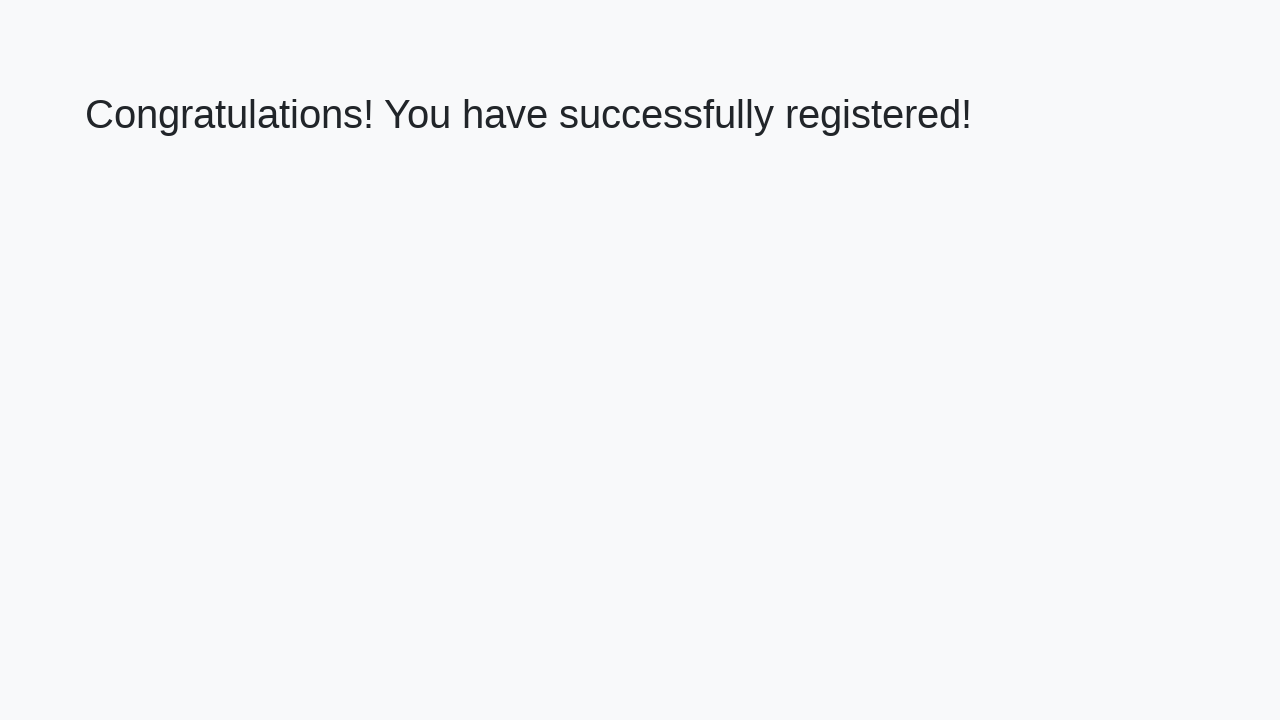

Verified successful registration with congratulations message
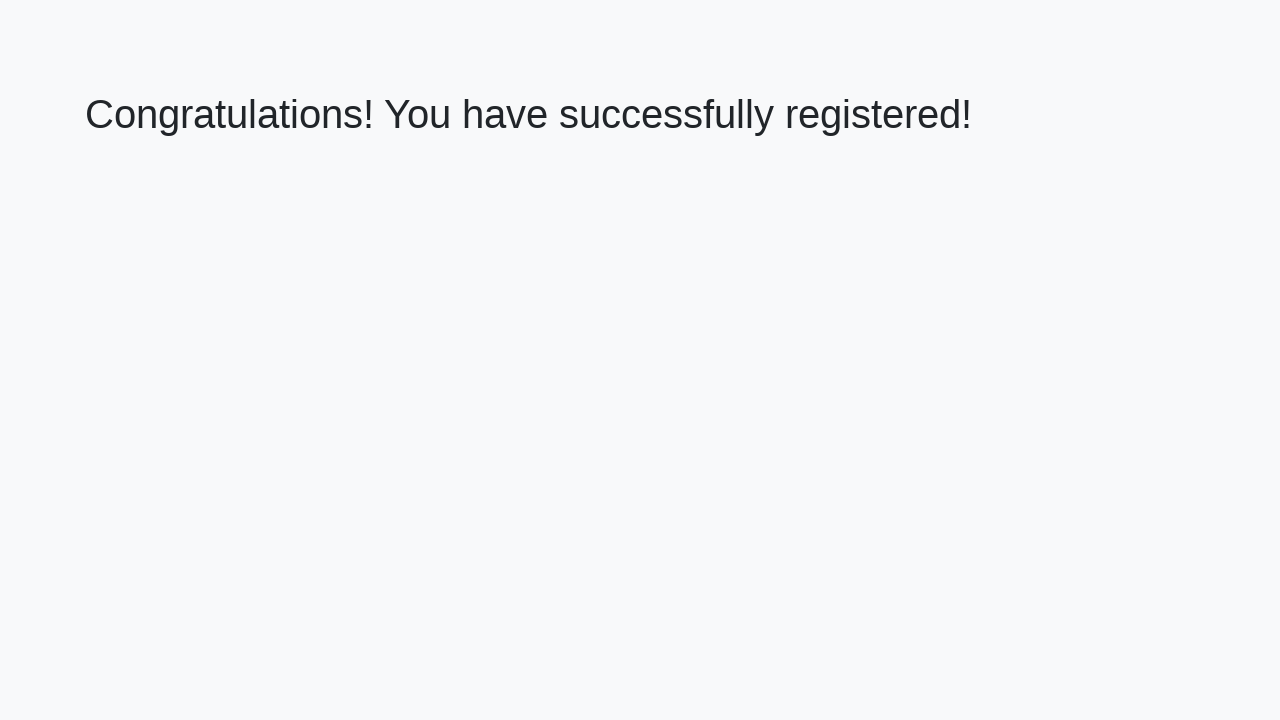

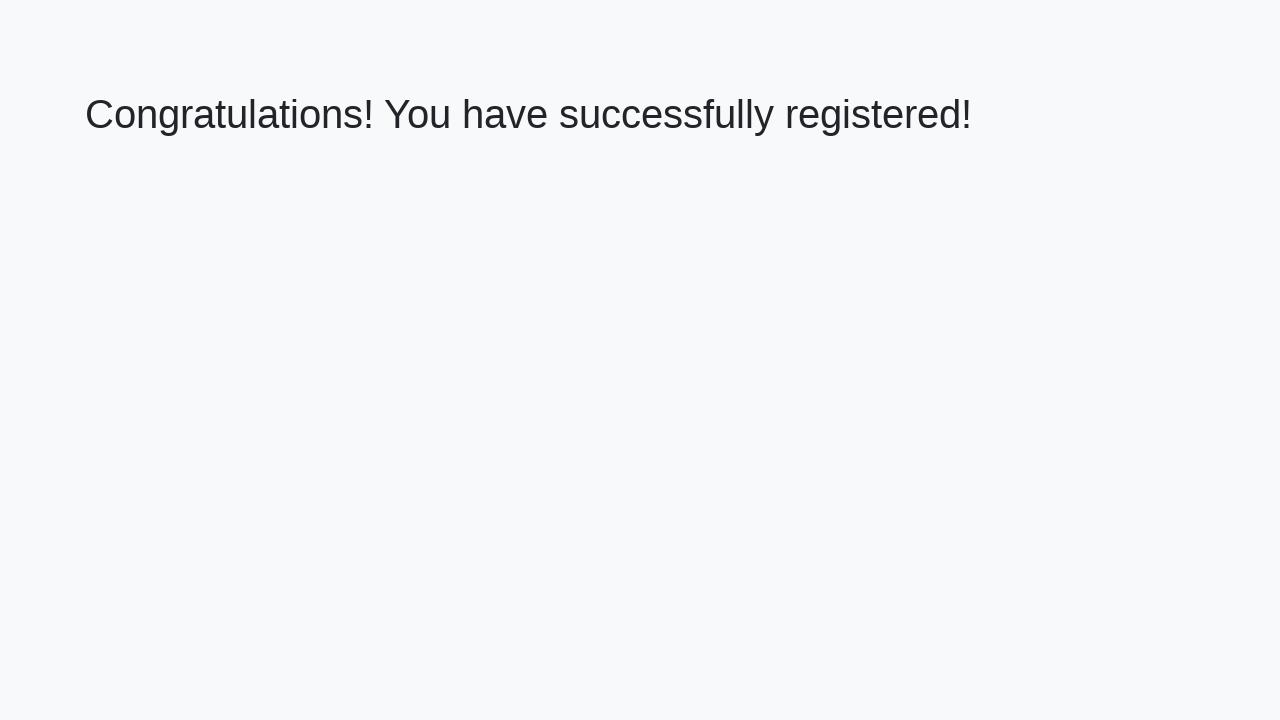